Tests registration form validation when confirm email doesn't match - fills form with mismatched email addresses and verifies error

Starting URL: https://alada.vn/tai-khoan/dang-ky.html

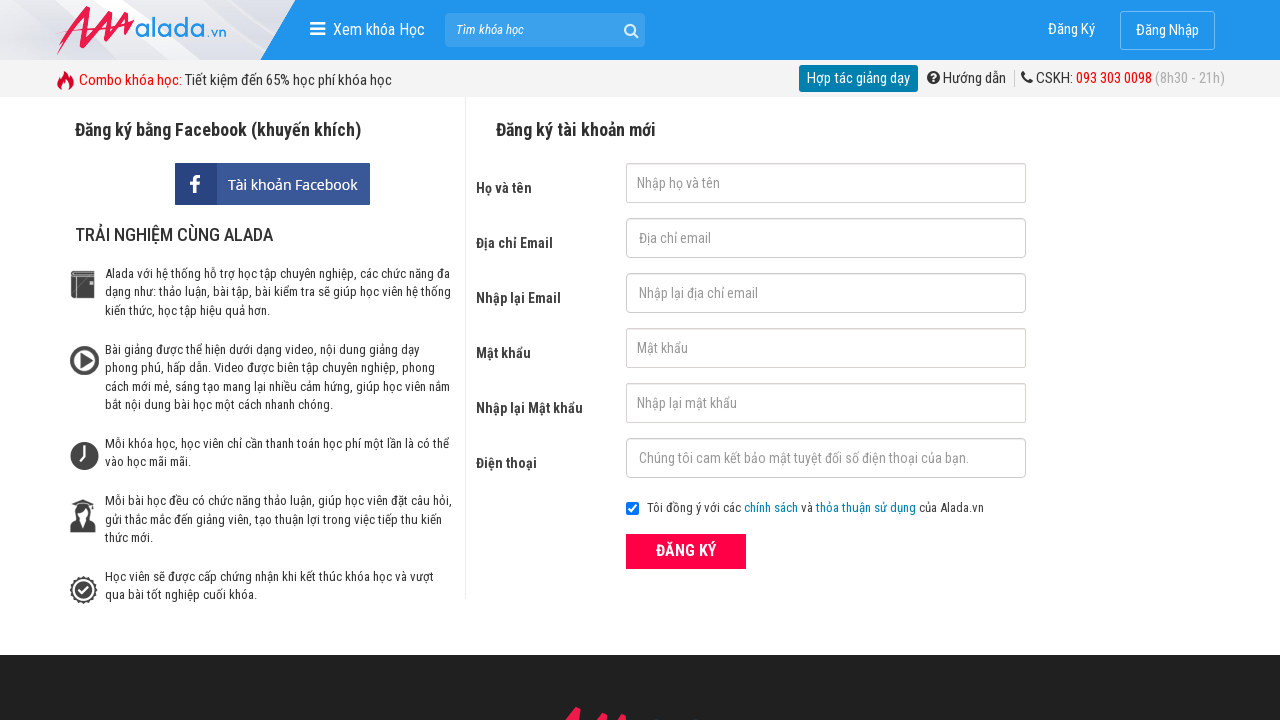

Filled first name field with 'BinhTT' on #txtFirstname
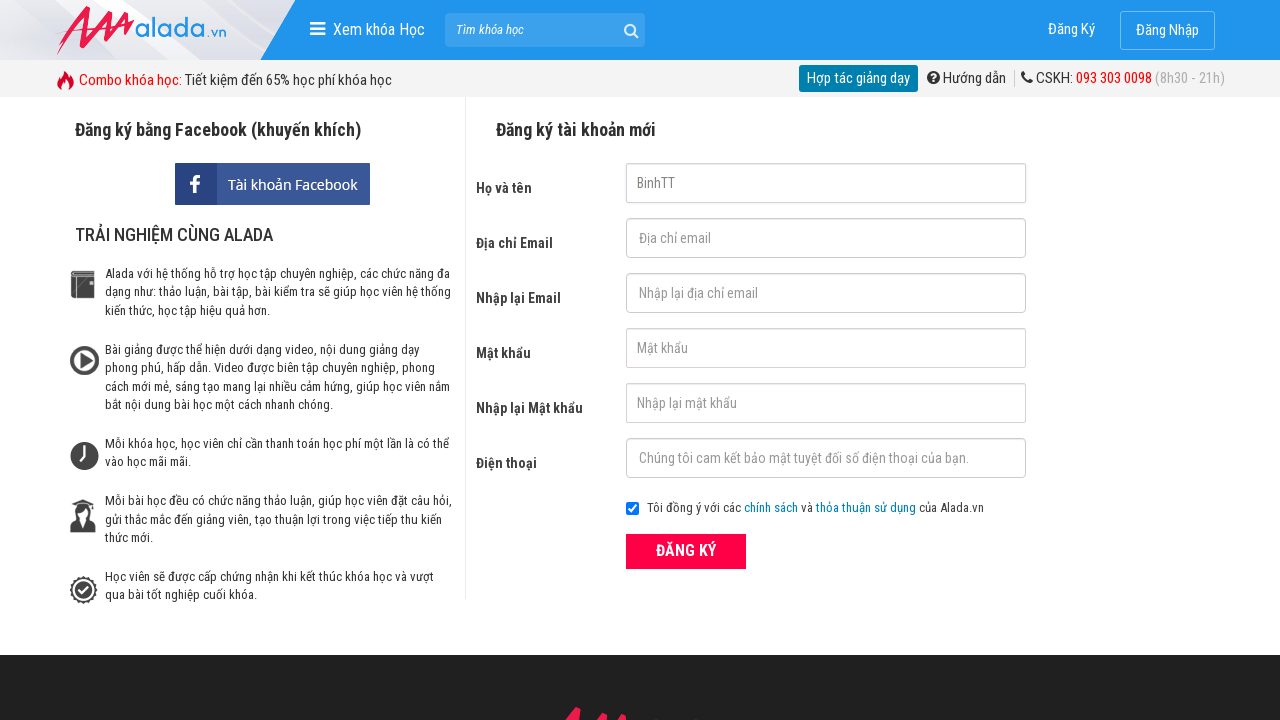

Filled email field with 'abc@gmail.com' on #txtEmail
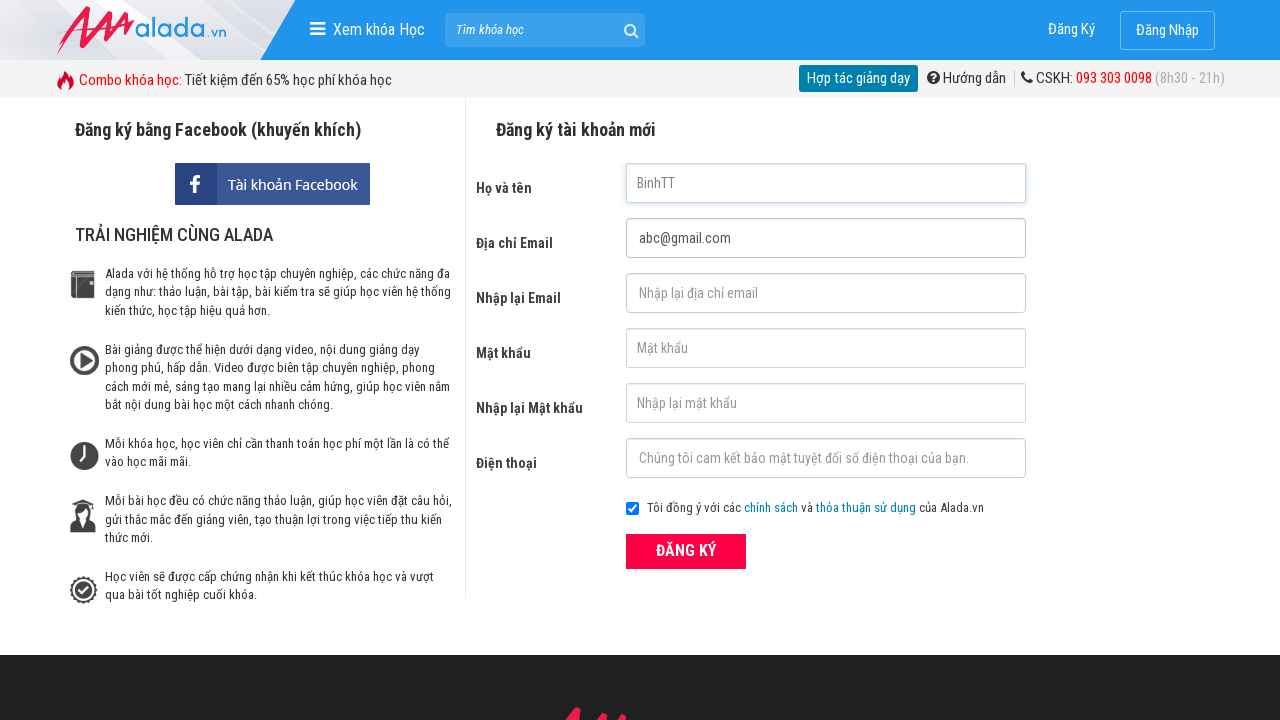

Filled confirm email field with 'abc@gmail.vn' (mismatched) on #txtCEmail
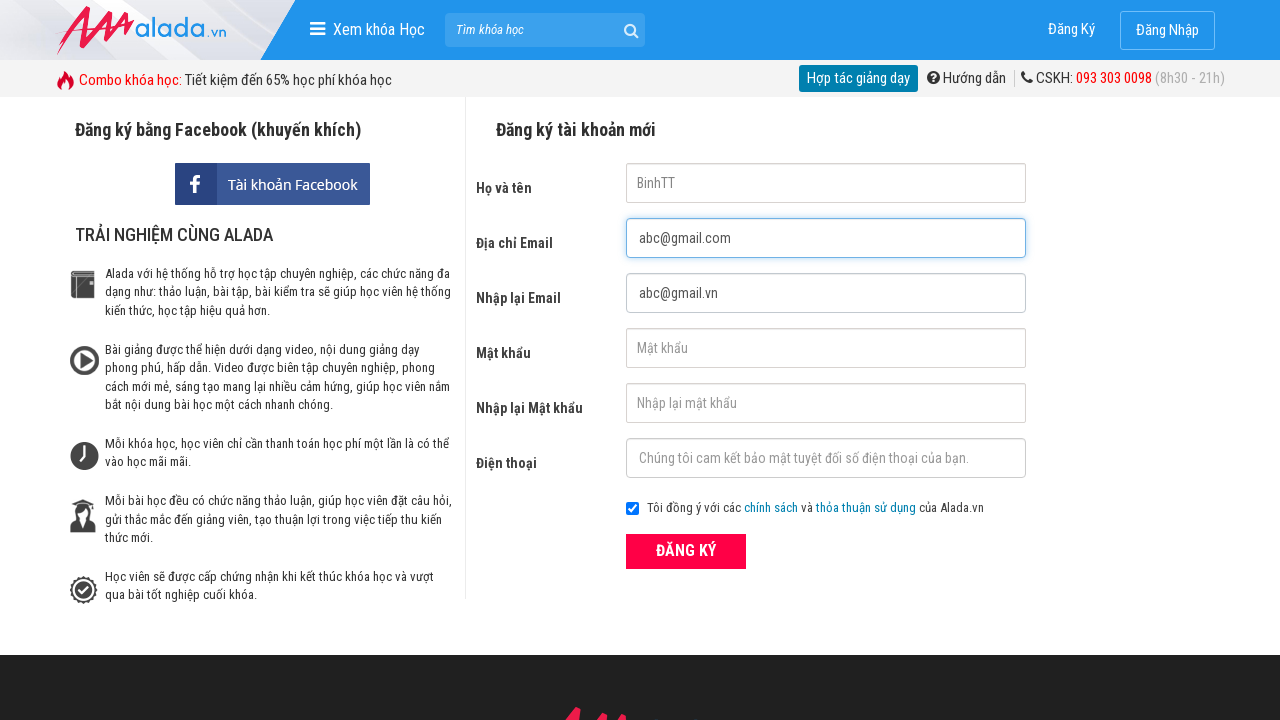

Filled password field with '123456' on input[name='txtPassword']
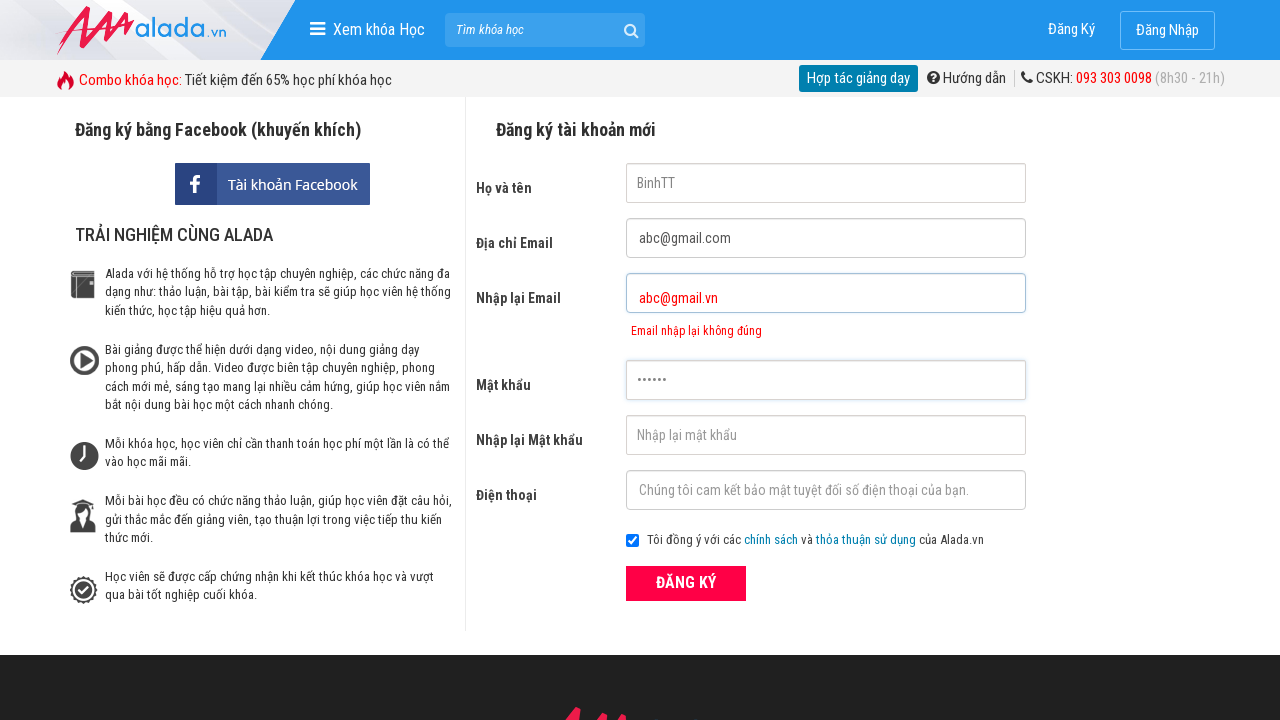

Filled confirm password field with '123456' on input[name='txtCPassword']
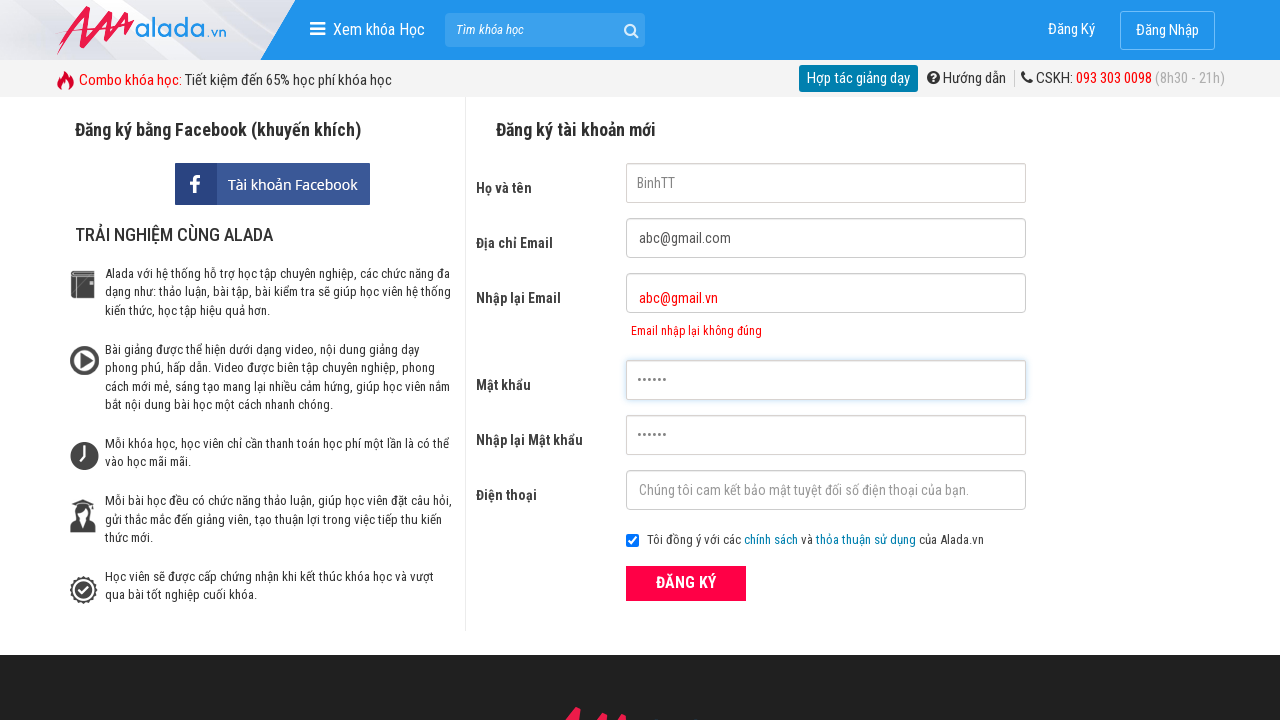

Filled phone field with '0986986745' on input[name='txtPhone']
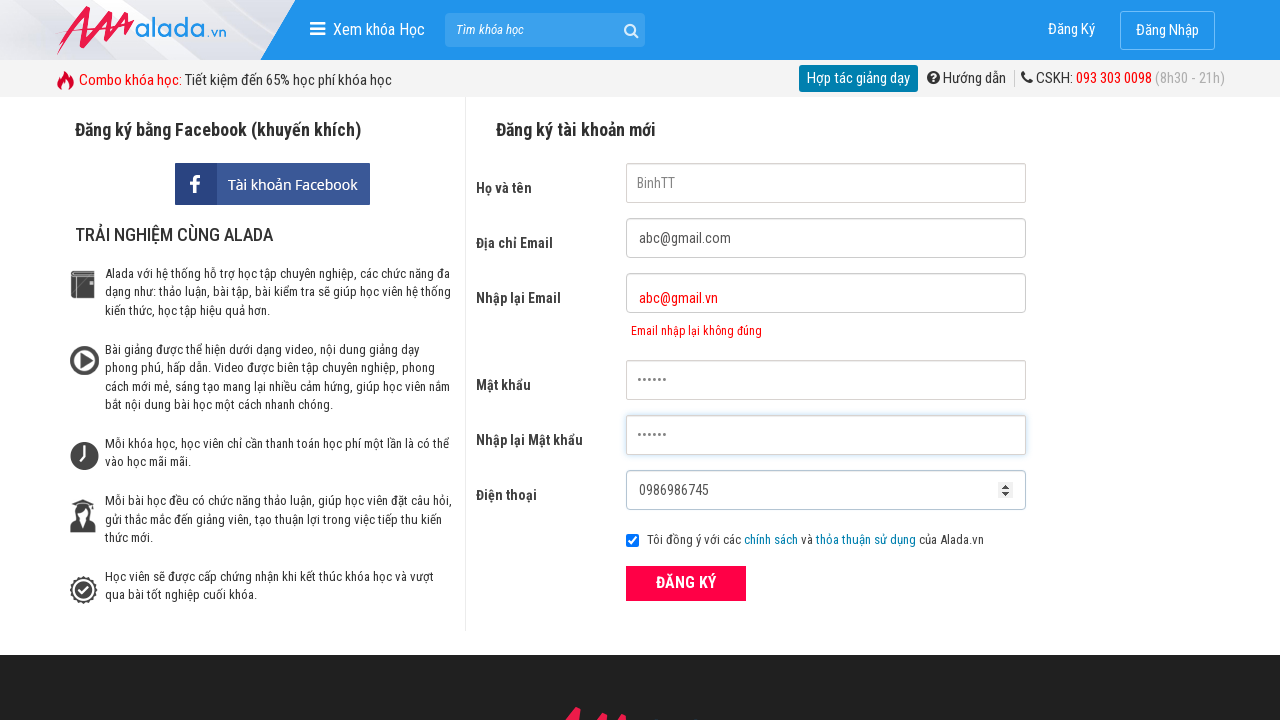

Clicked register button to submit form at (686, 583) on xpath=//div[@class='field_btn']//button[text()='ĐĂNG KÝ']
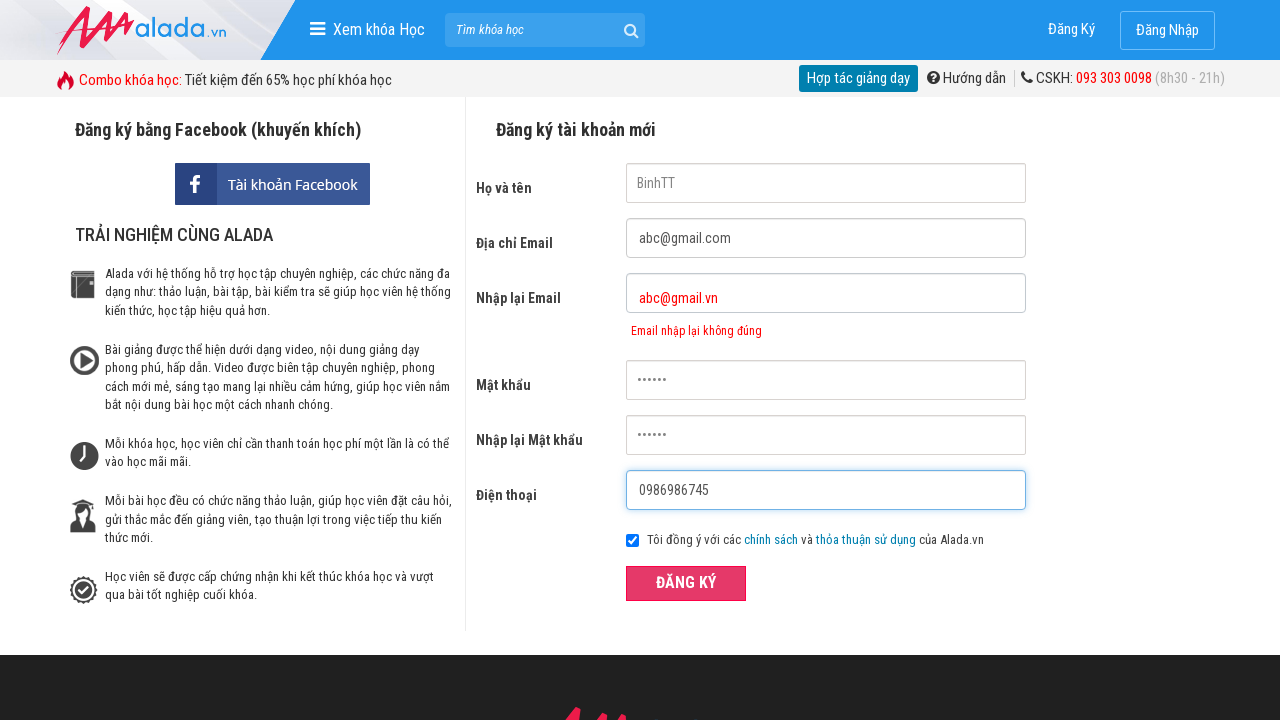

Confirm email error message appeared, validating mismatched emails detection
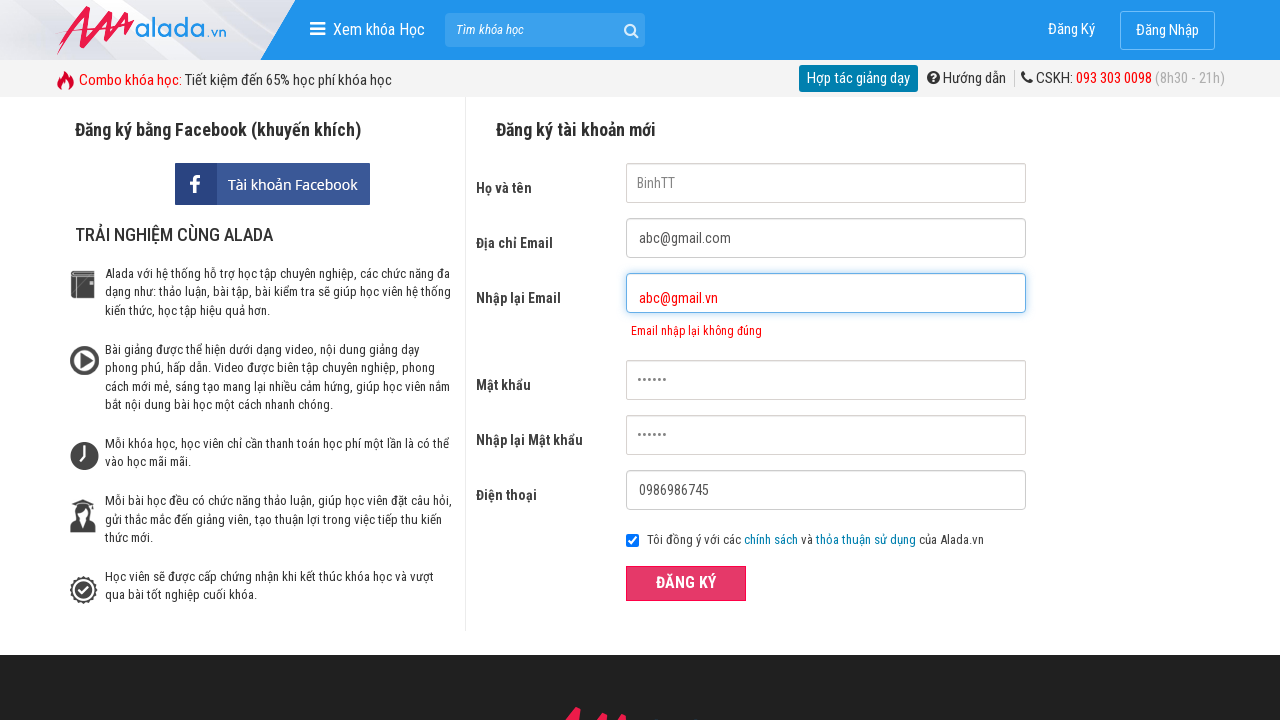

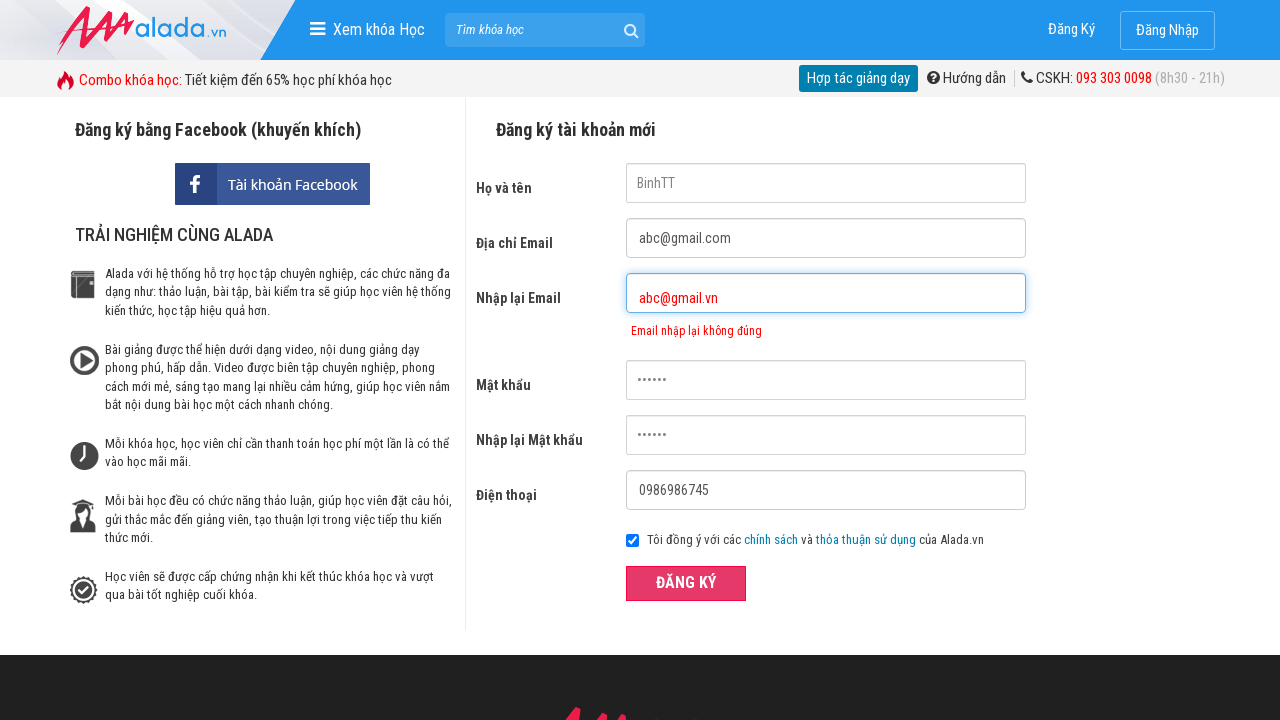